Navigates to Météo France weather forecast page for Montpellier and verifies that weather information elements (temperature, time period, weather description, and wind information) are displayed on the page.

Starting URL: https://meteofrance.com/previsions-meteo-france/montpellier/34000

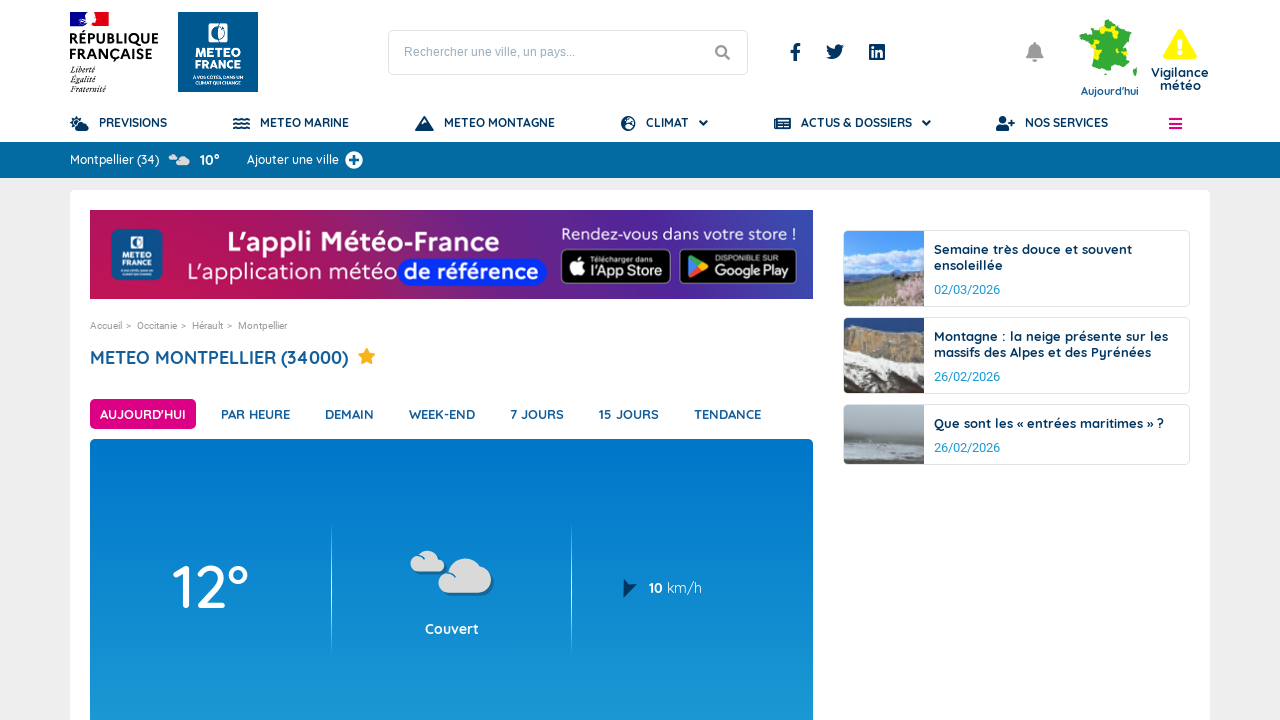

Navigated to Météo France weather forecast page for Montpellier
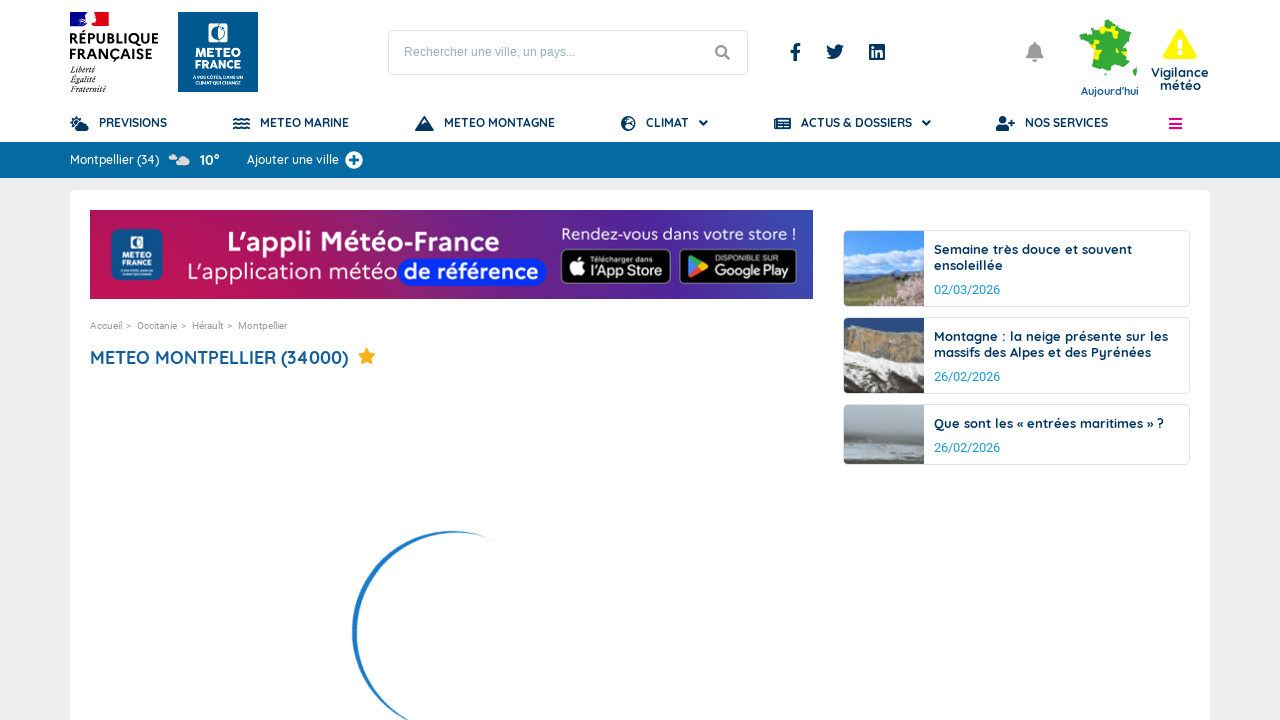

Weather temperature section loaded
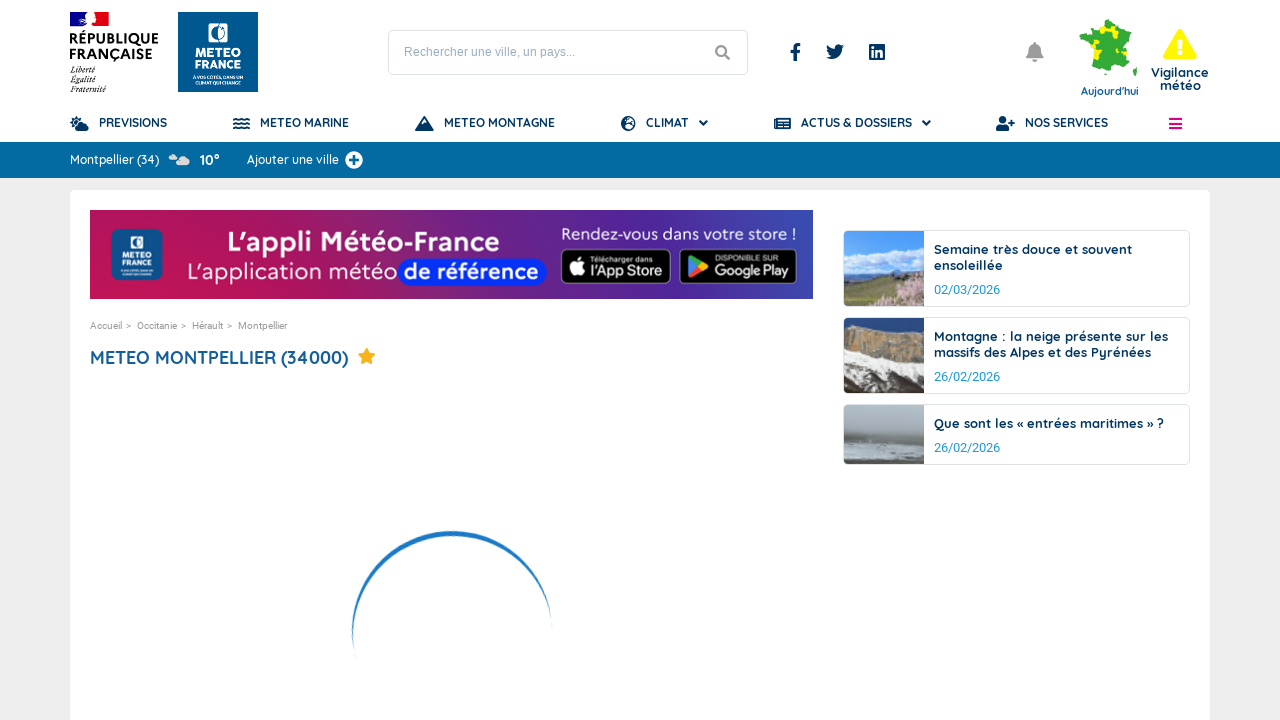

Temperature element is displayed
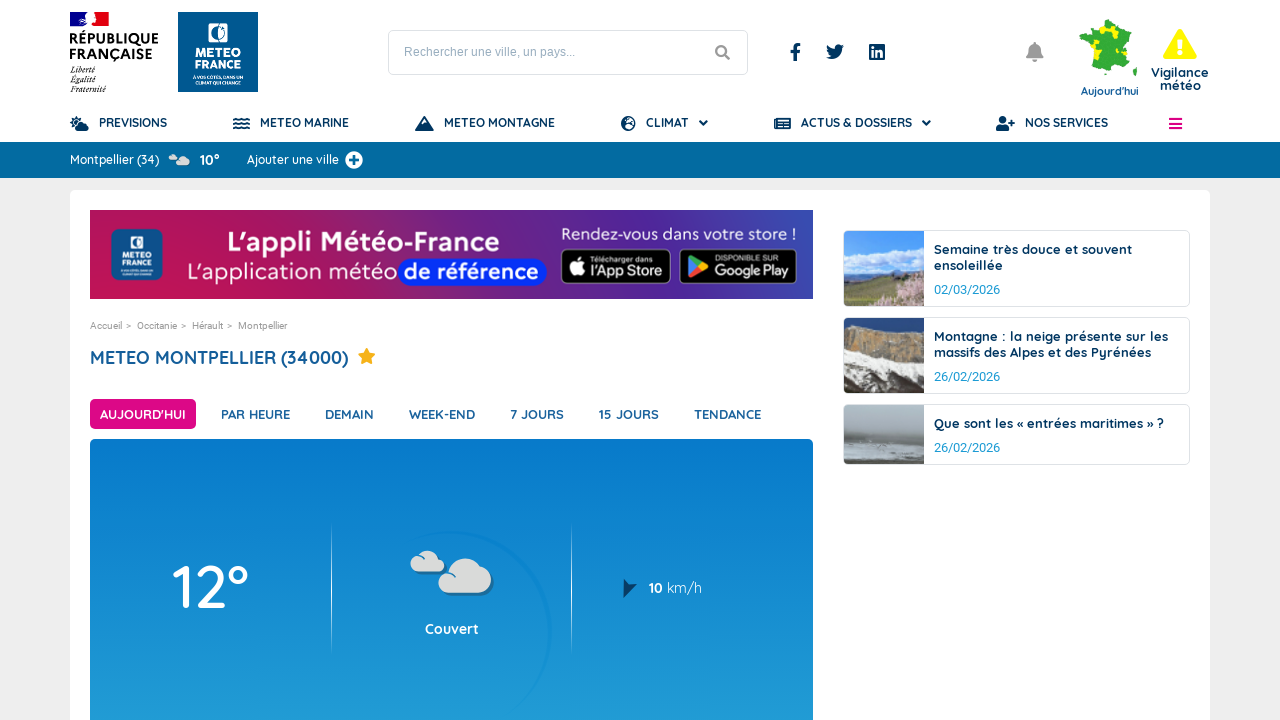

Time period element is displayed
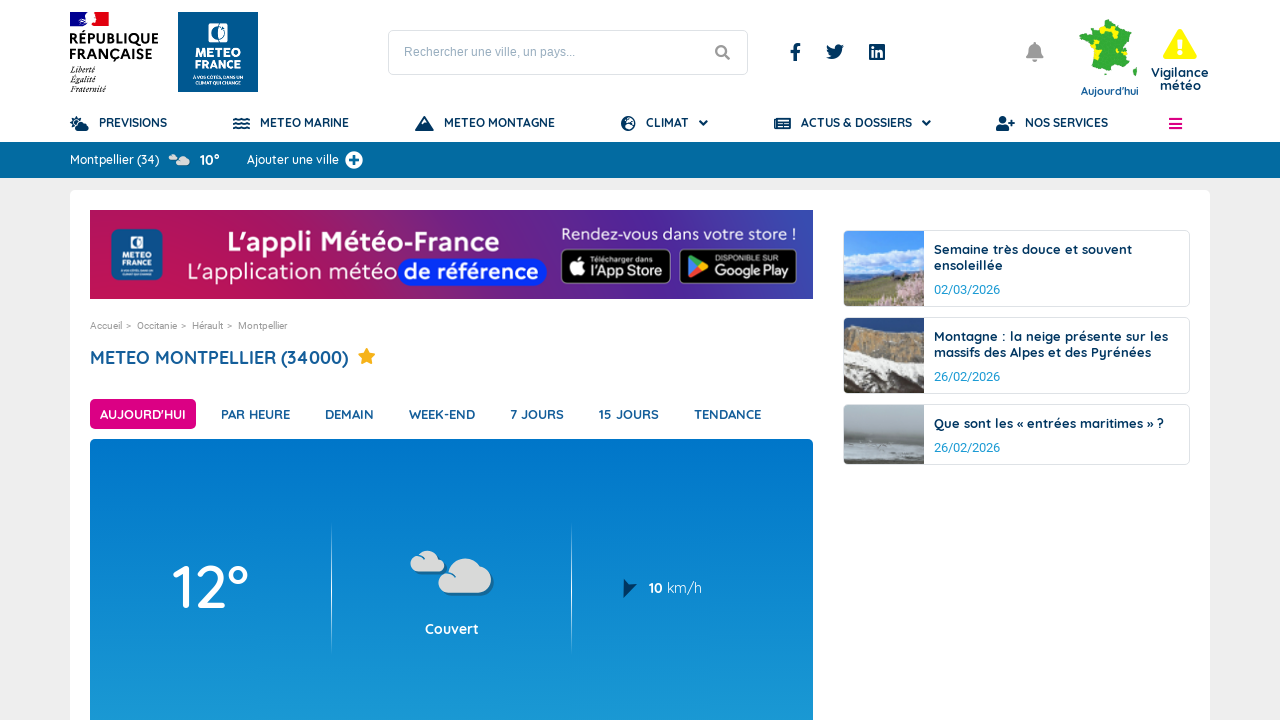

Weather icon is present
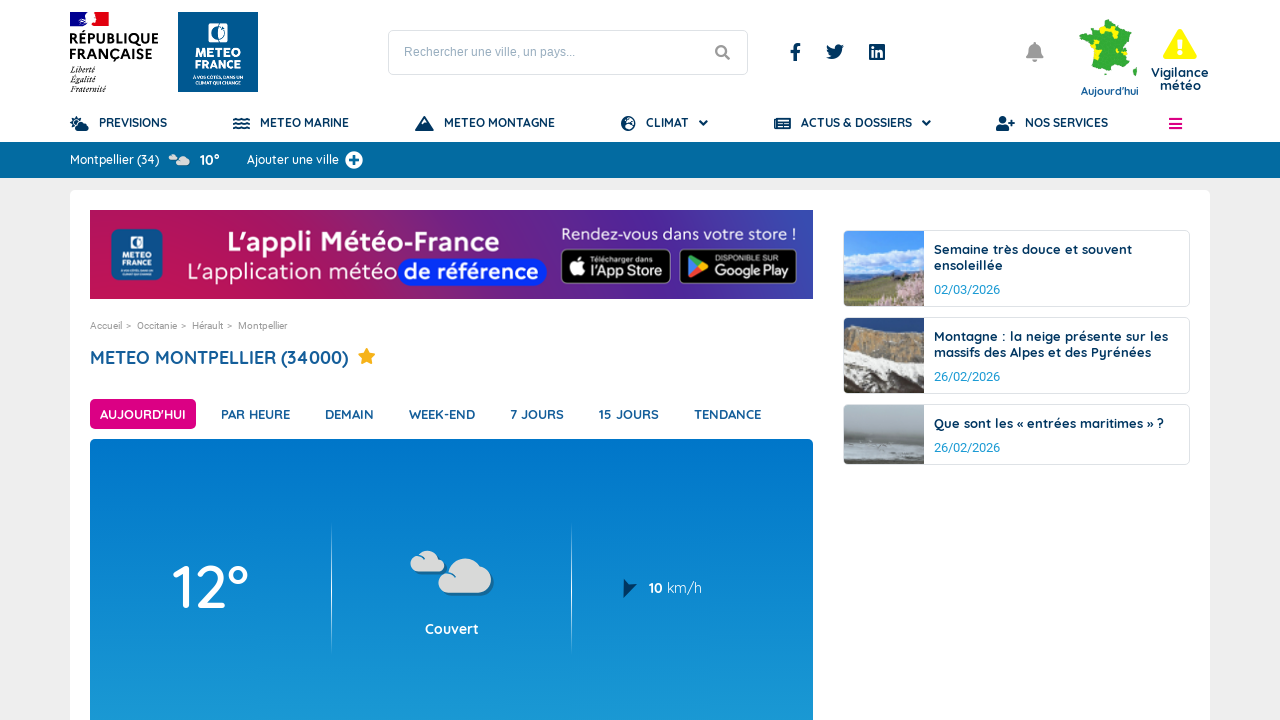

Wind information section is present
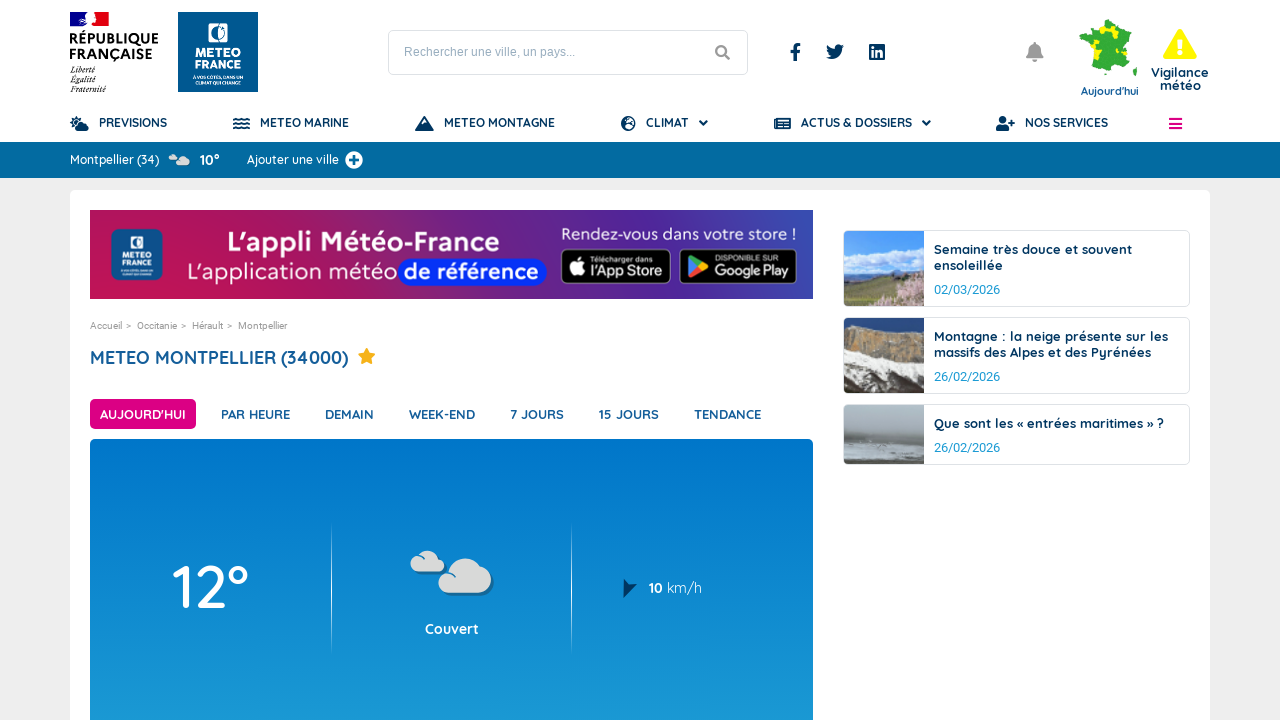

Wind arrow image is present
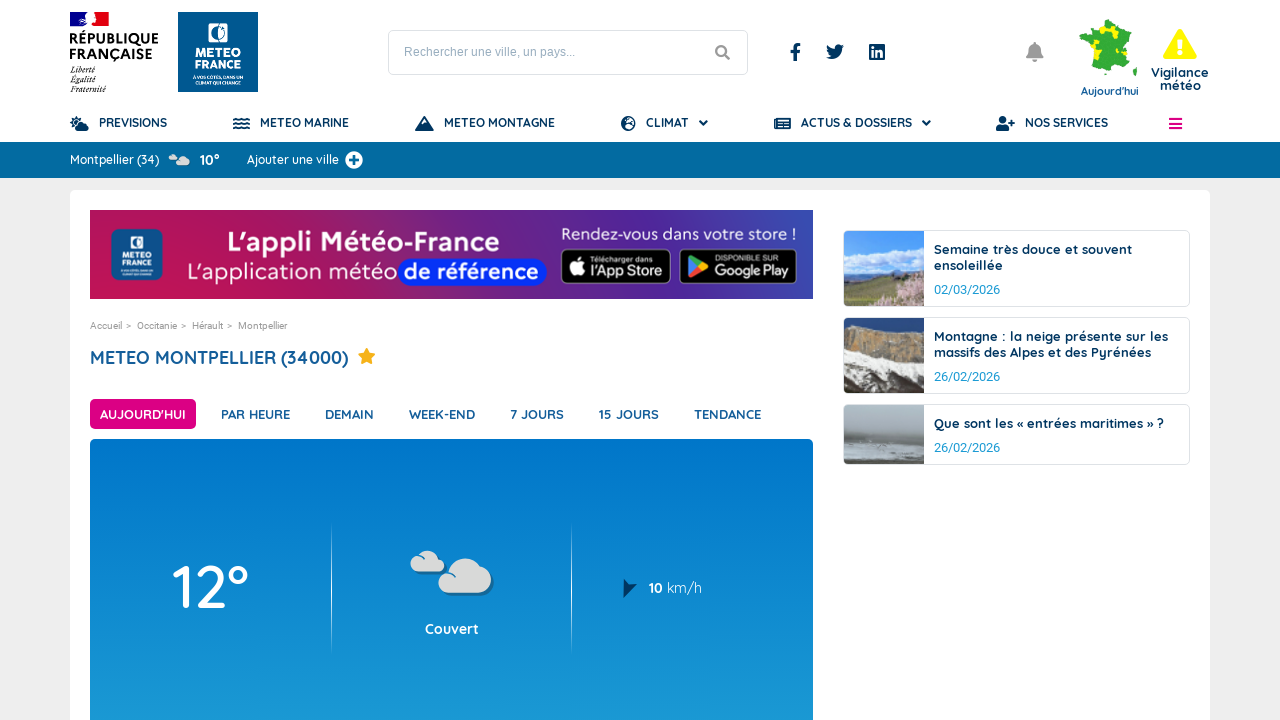

Wind speed element is present
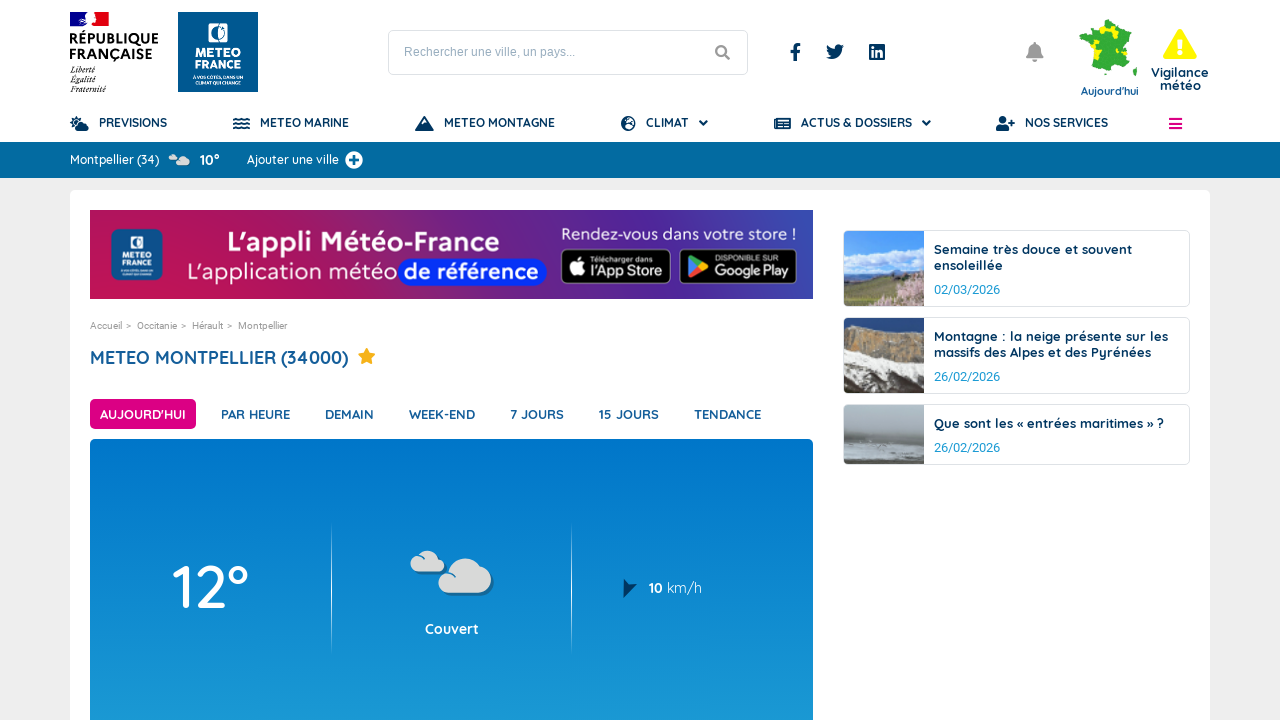

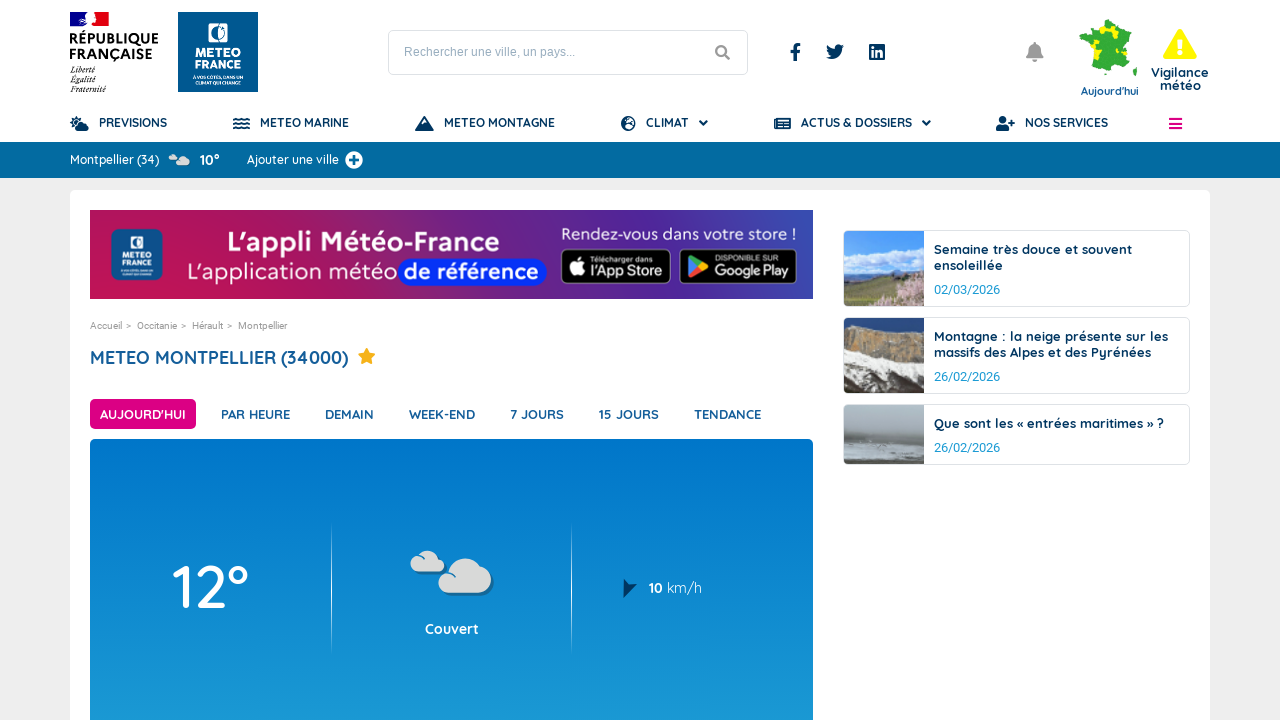